Navigates to homepage, scrolls to the footer, enters an email for subscription, and verifies the success message.

Starting URL: https://automationexercise.com/

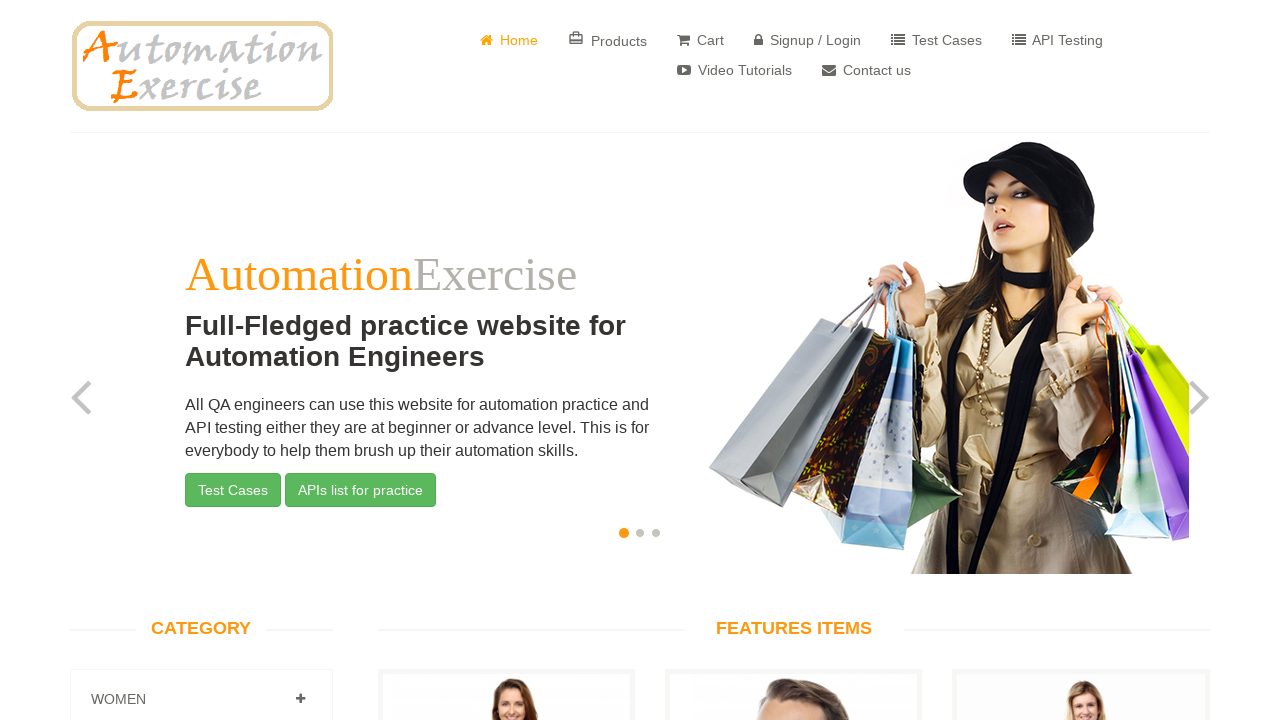

Homepage loaded - website logo visible
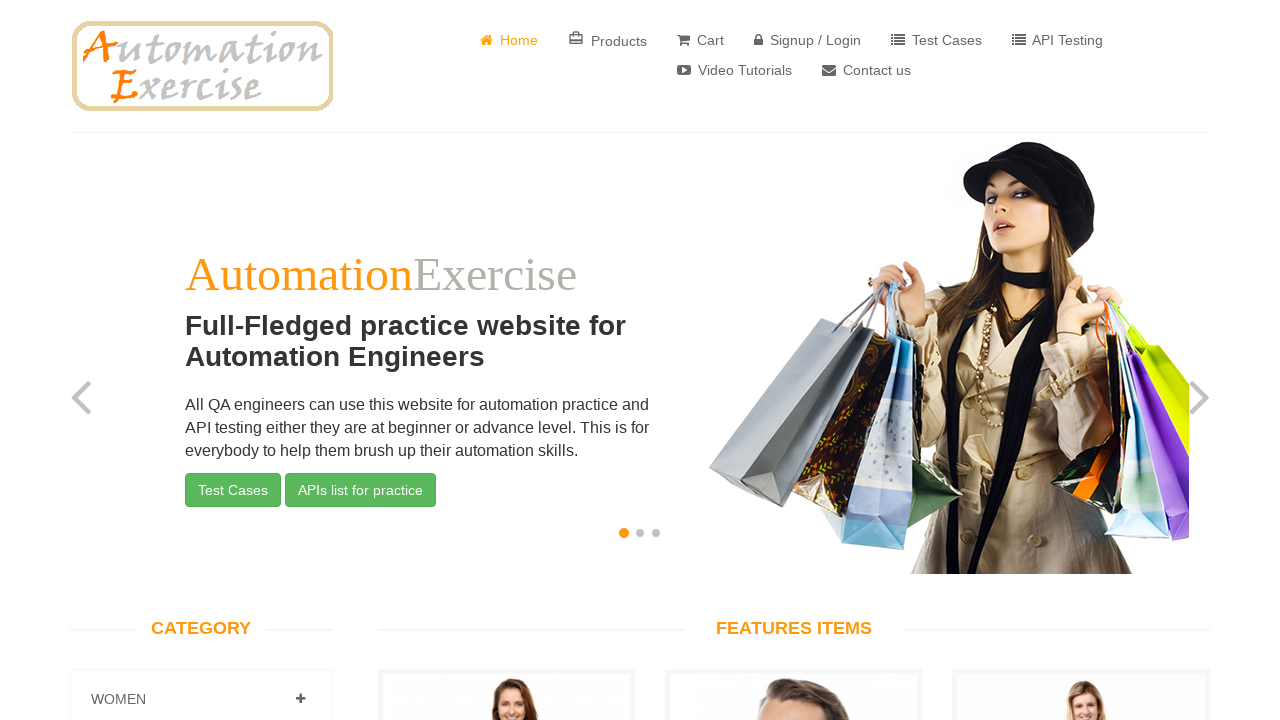

Scrolled to bottom of homepage
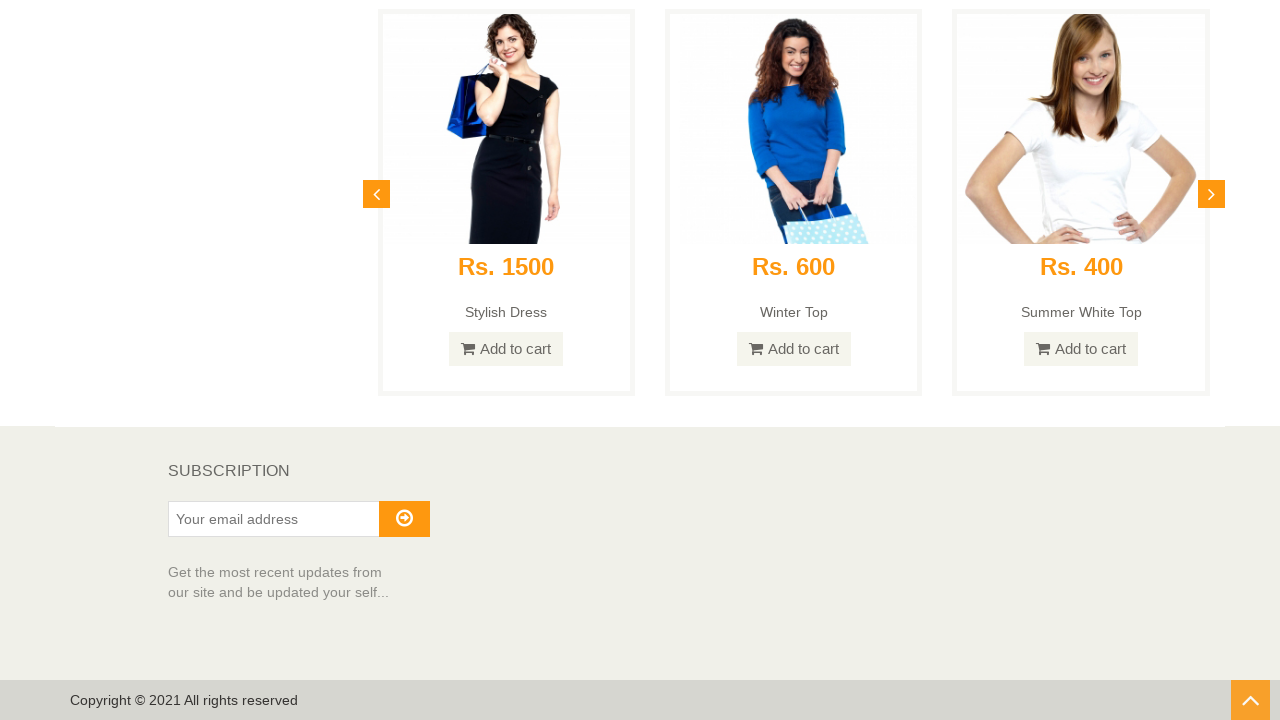

Footer subscription section is visible
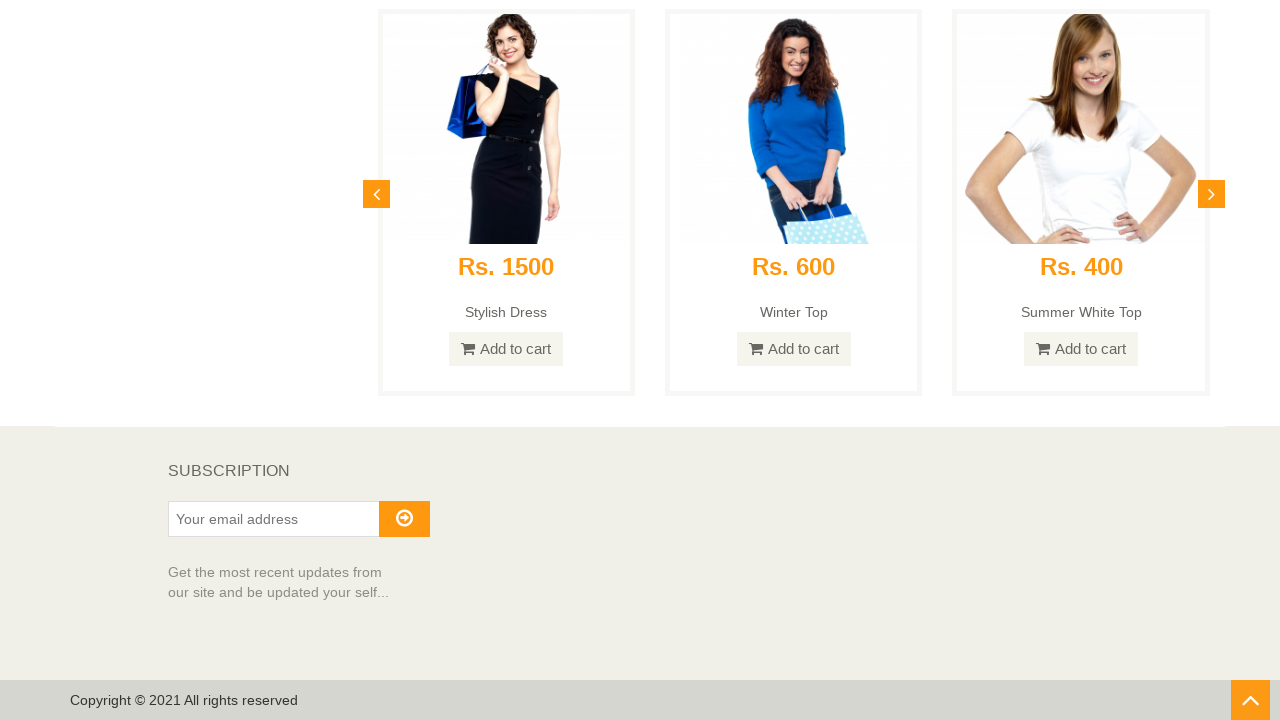

Entered email 'randomuser847@example.com' in subscription field on #susbscribe_email
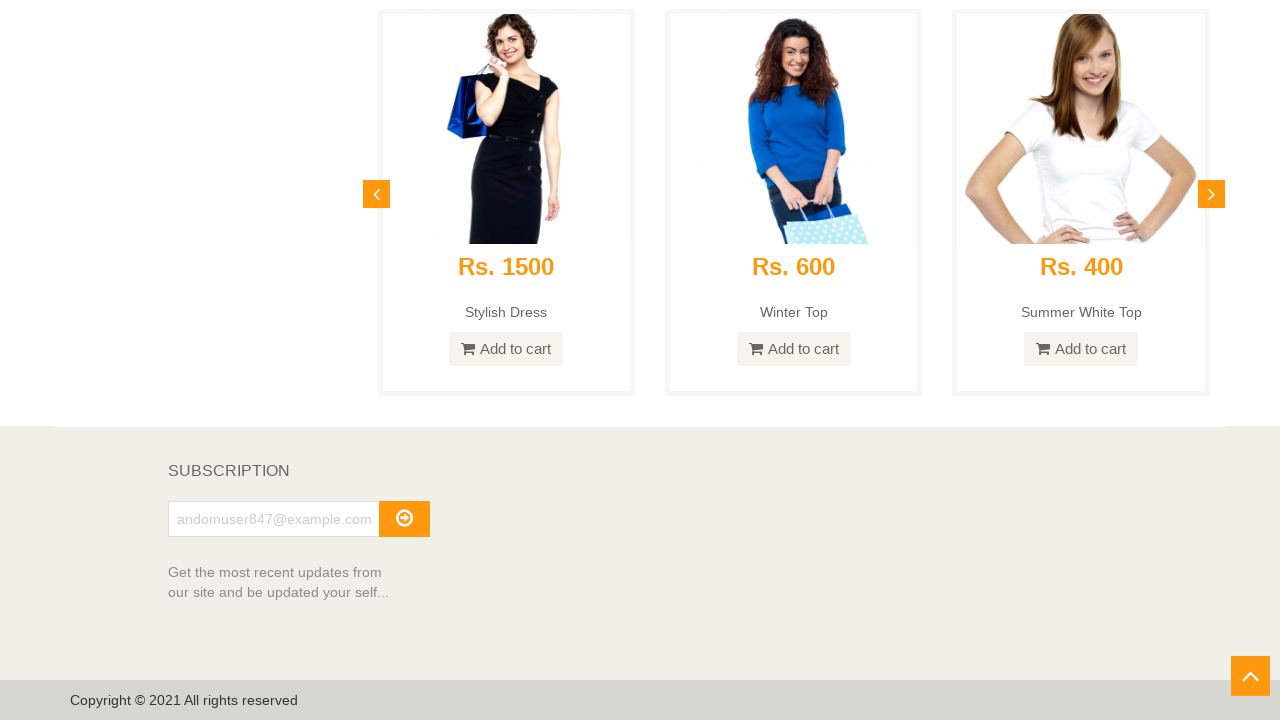

Clicked subscribe button at (404, 519) on #subscribe
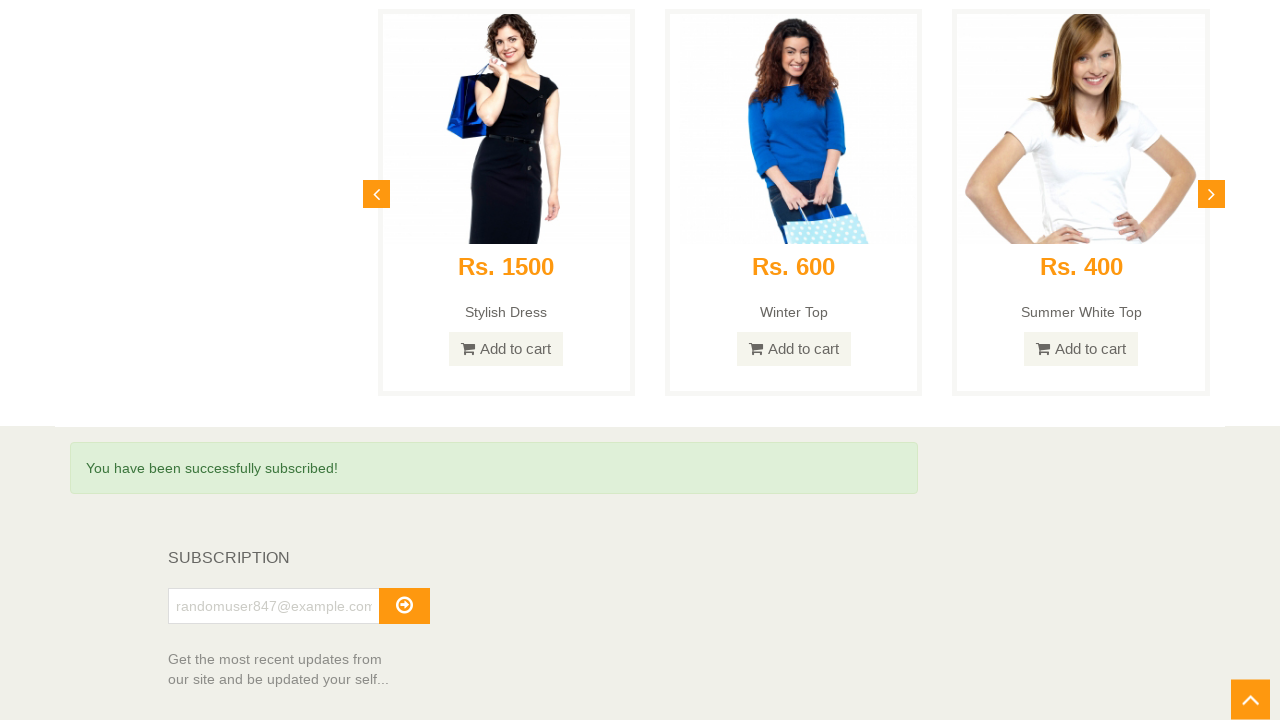

Subscription success message displayed
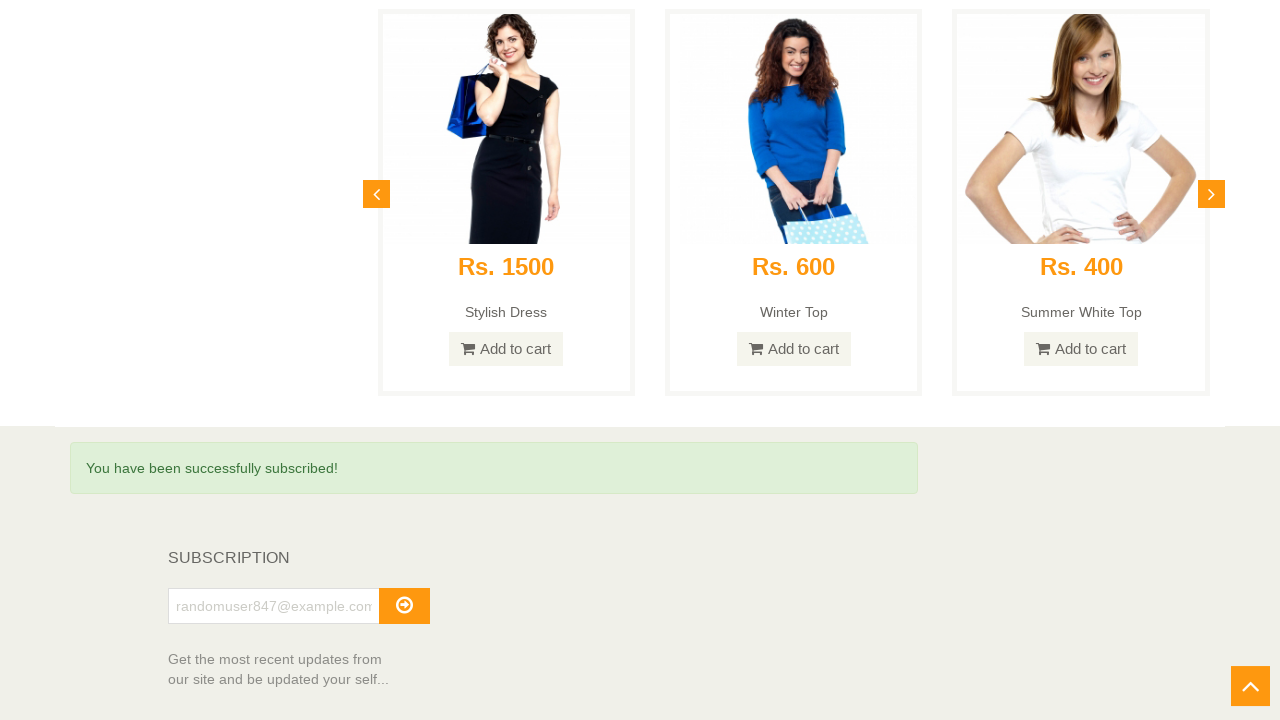

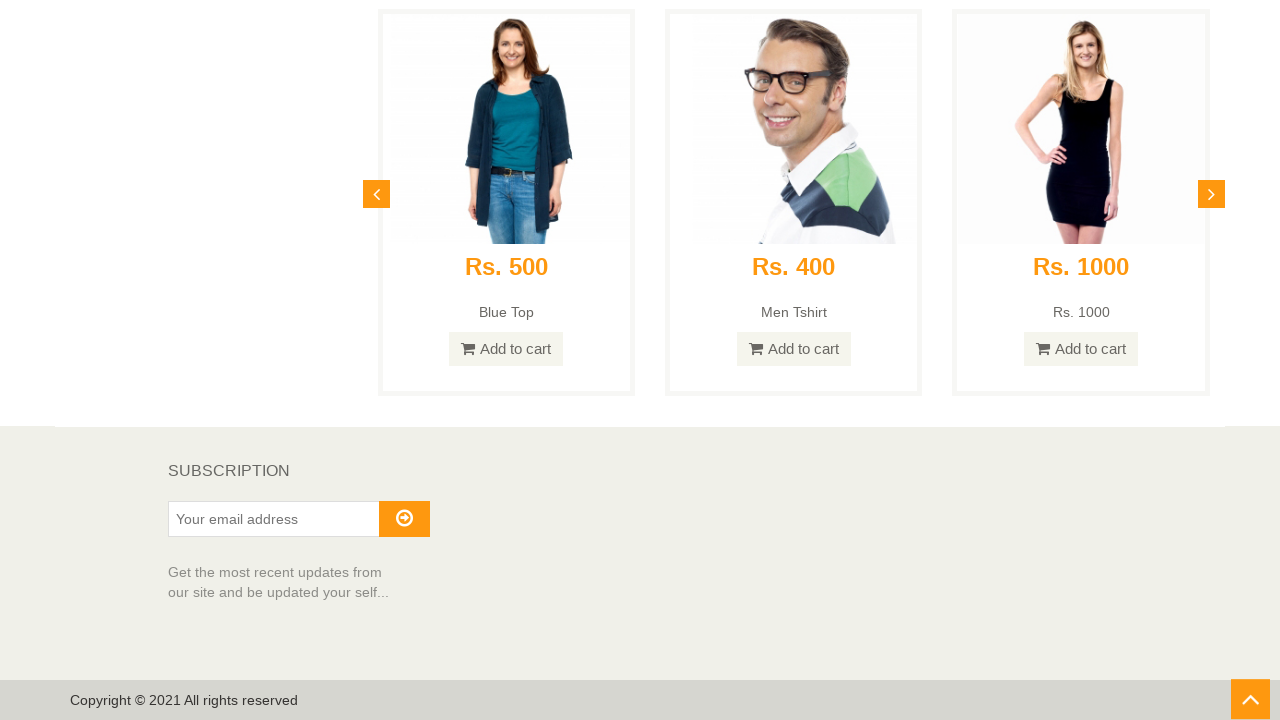